Tests the 'Double Click Me' button by double-clicking it and verifying the double click message appears

Starting URL: https://demoqa.com/buttons

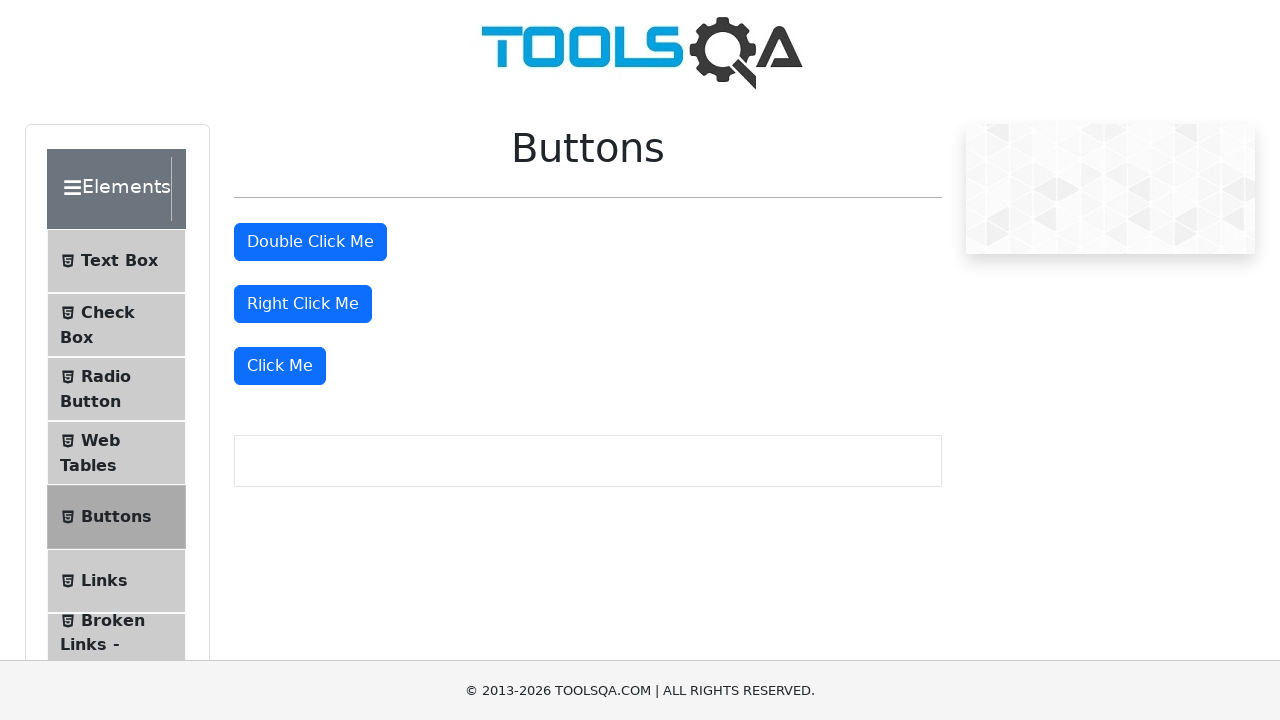

Navigated to https://demoqa.com/buttons
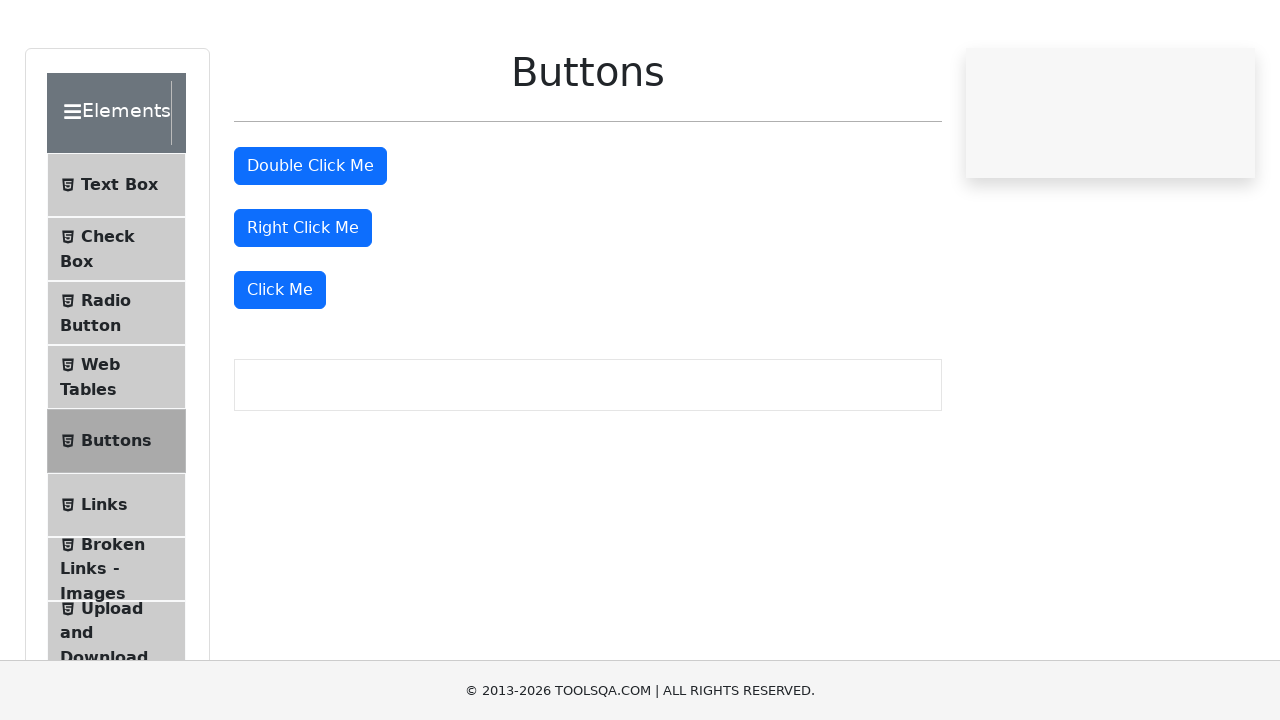

Double-clicked the 'Double Click Me' button at (310, 242) on xpath=//button[text()='Double Click Me']
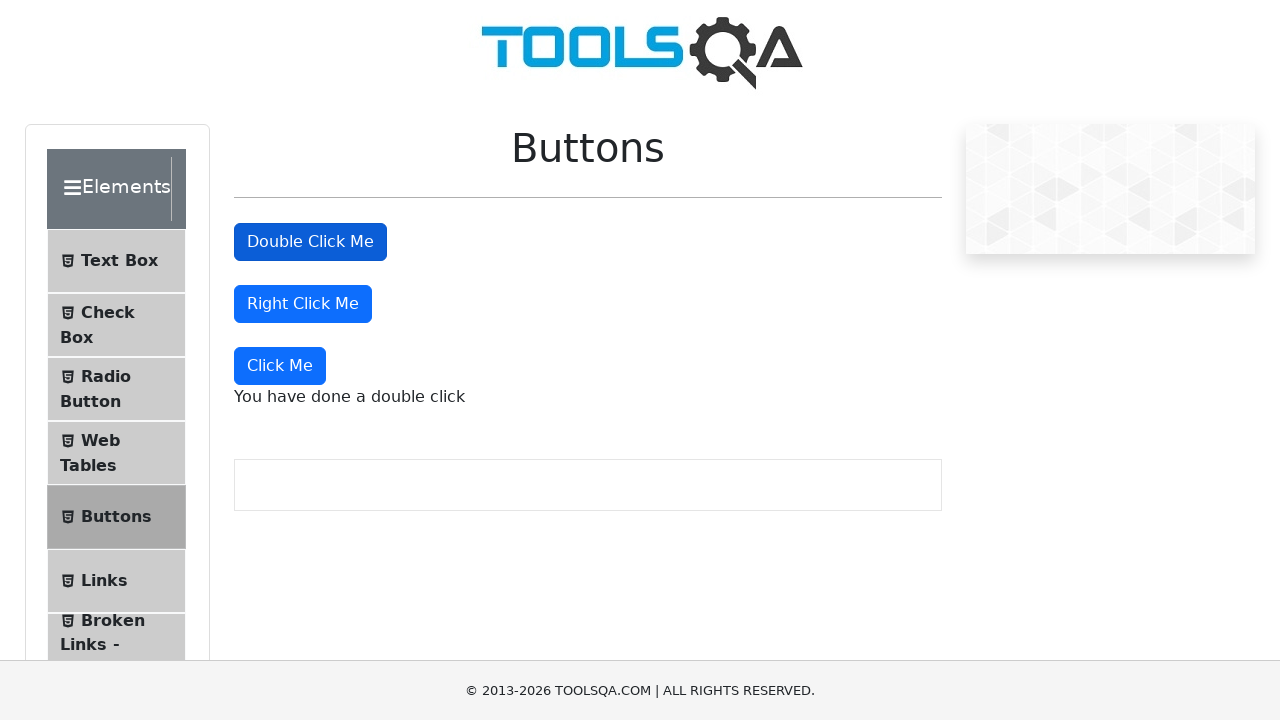

Double click message appeared
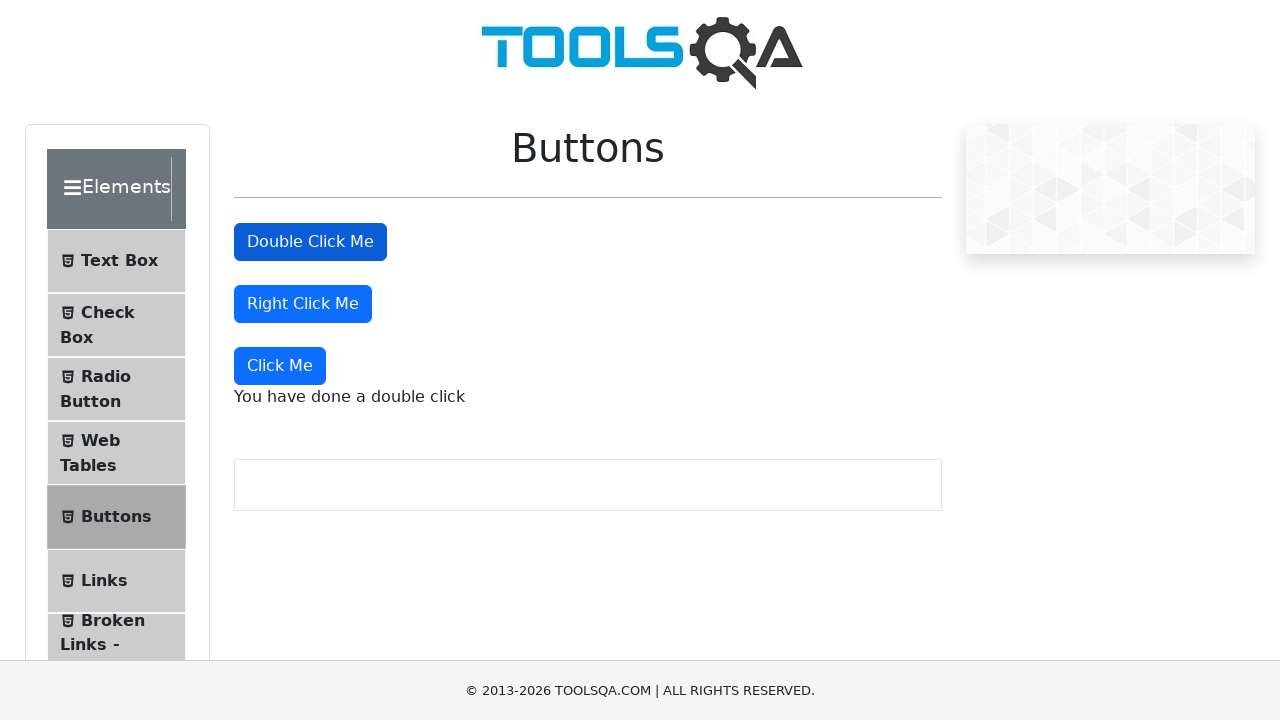

Verified the double click message is visible
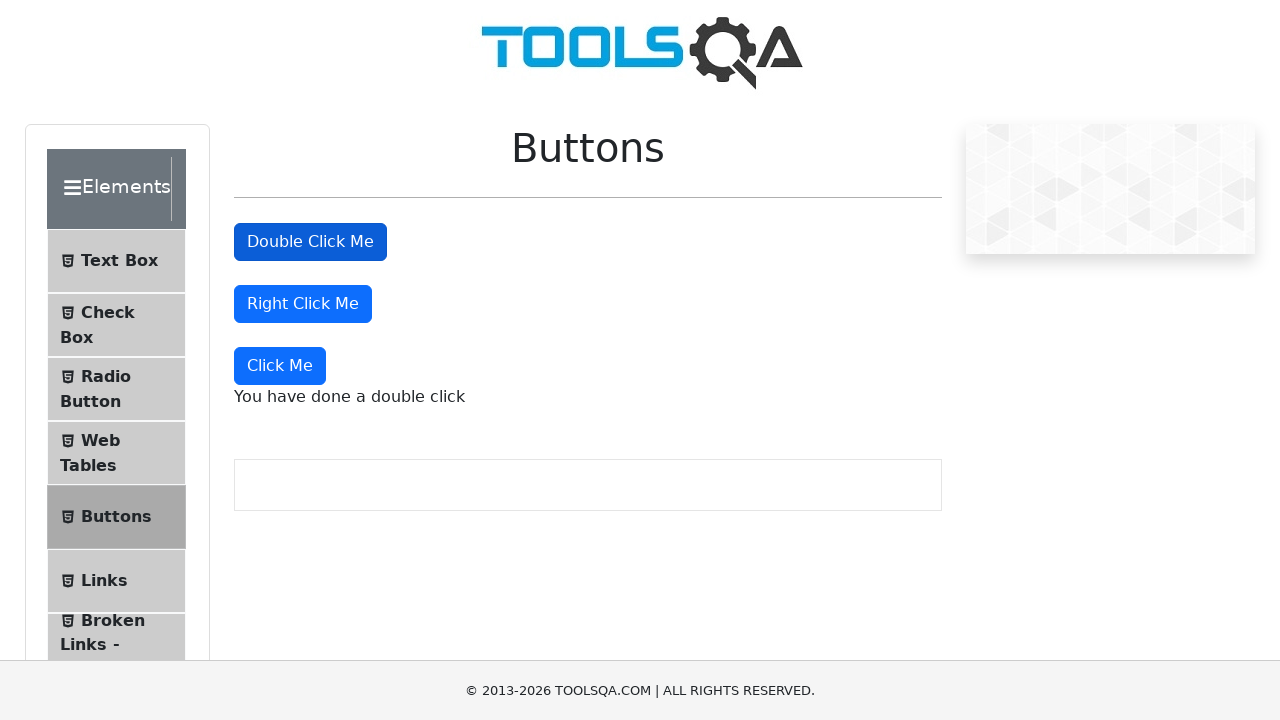

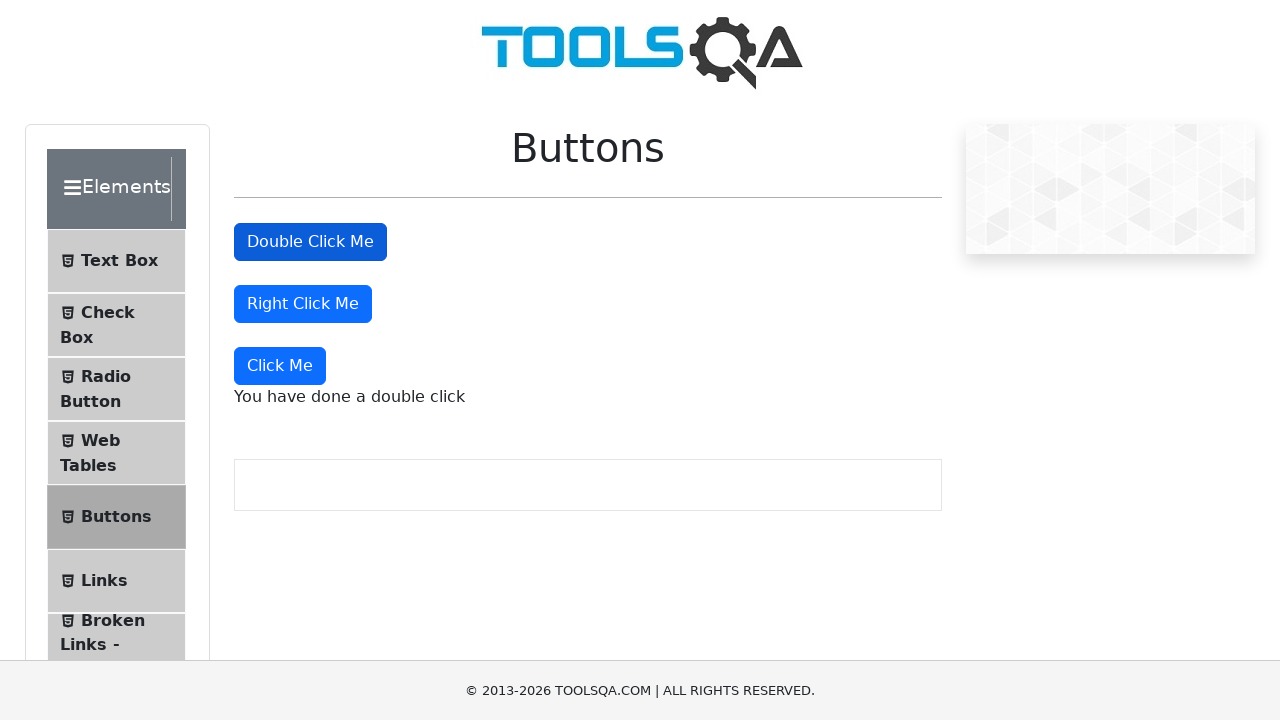